Tests the Add/Remove Elements page by navigating to it, clicking the Add Element button, and verifying the Delete button appears

Starting URL: http://the-internet.herokuapp.com/

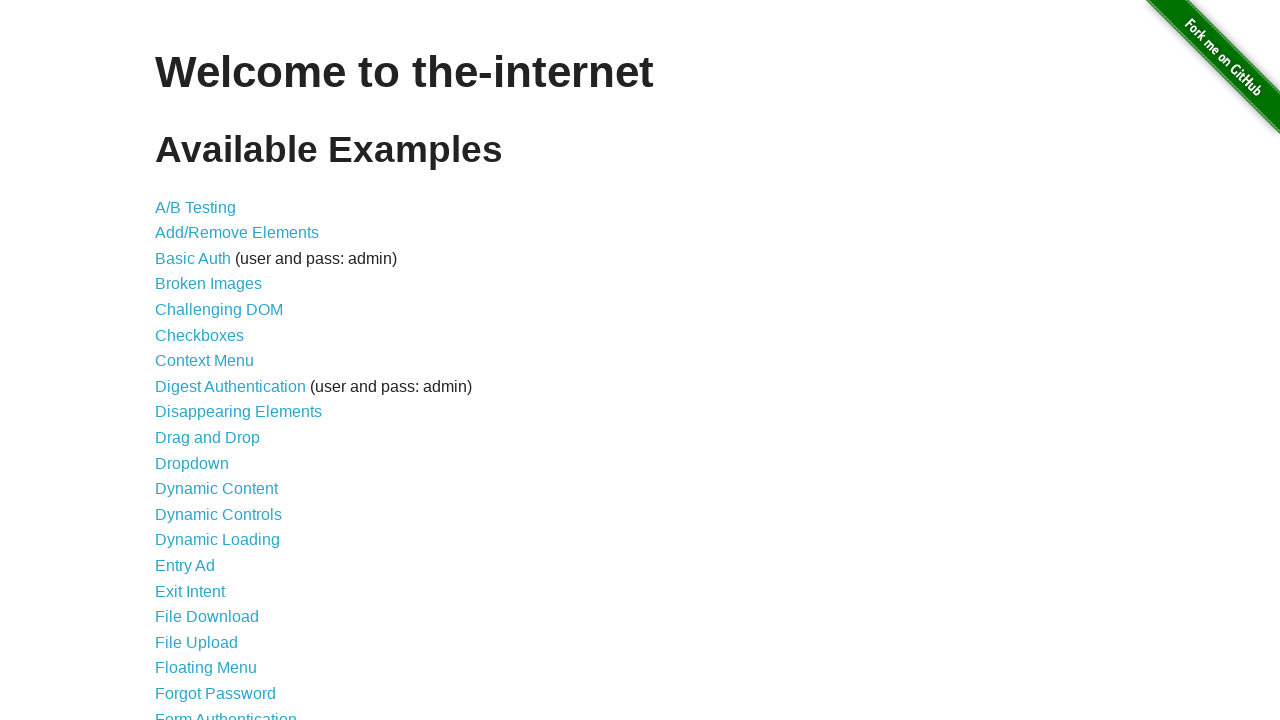

Clicked on the Add/Remove Elements link at (237, 233) on a[href*='elements']
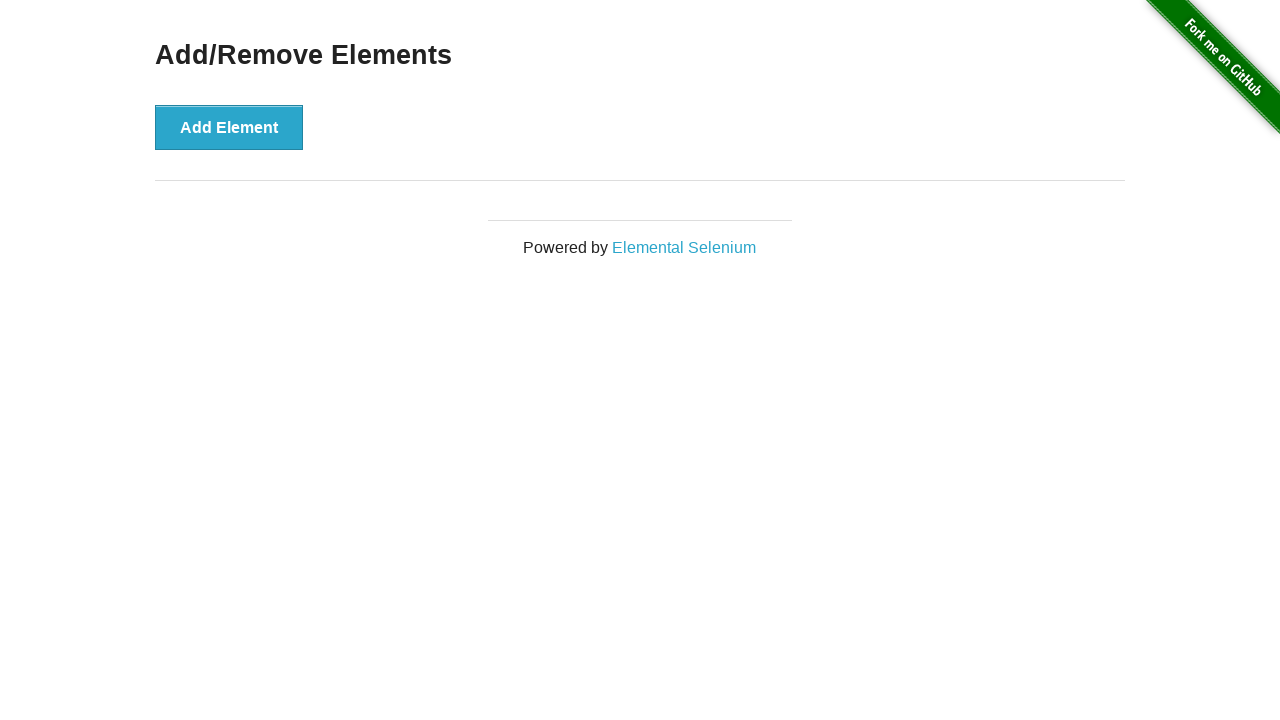

Add/Remove Elements page loaded with heading visible
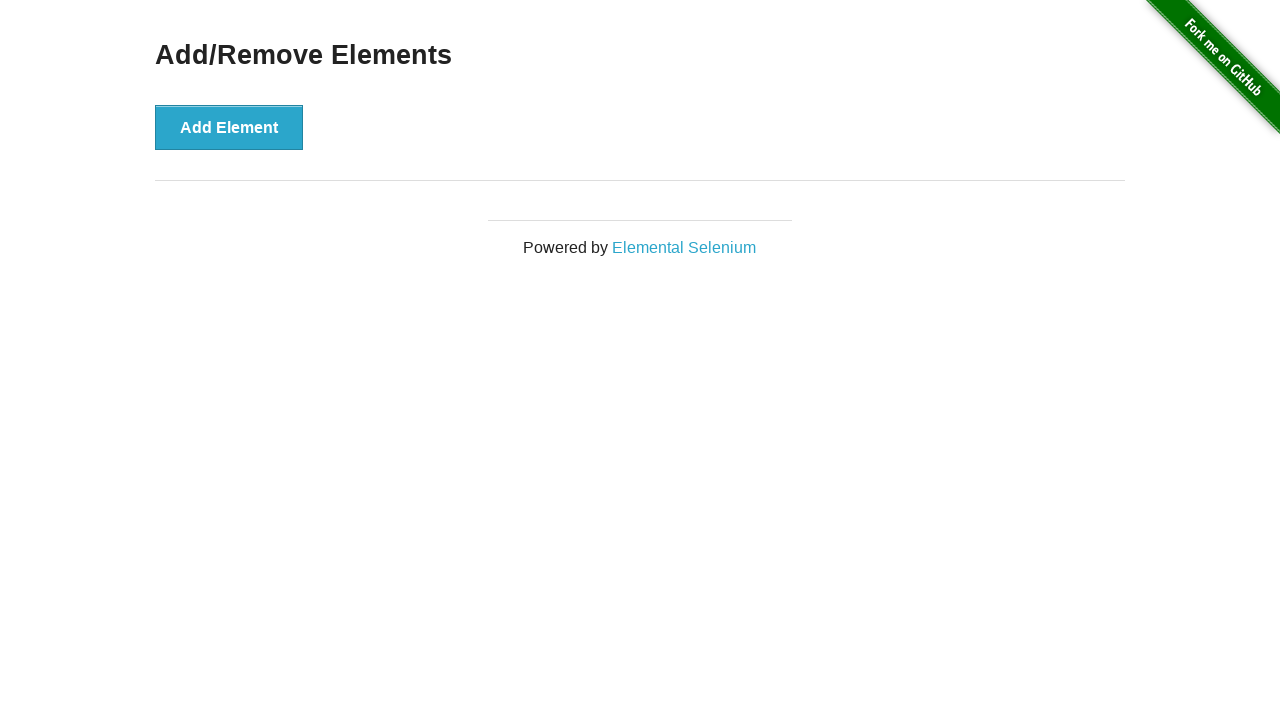

Clicked the Add Element button at (229, 127) on xpath=//button[contains(text(),'Add')]
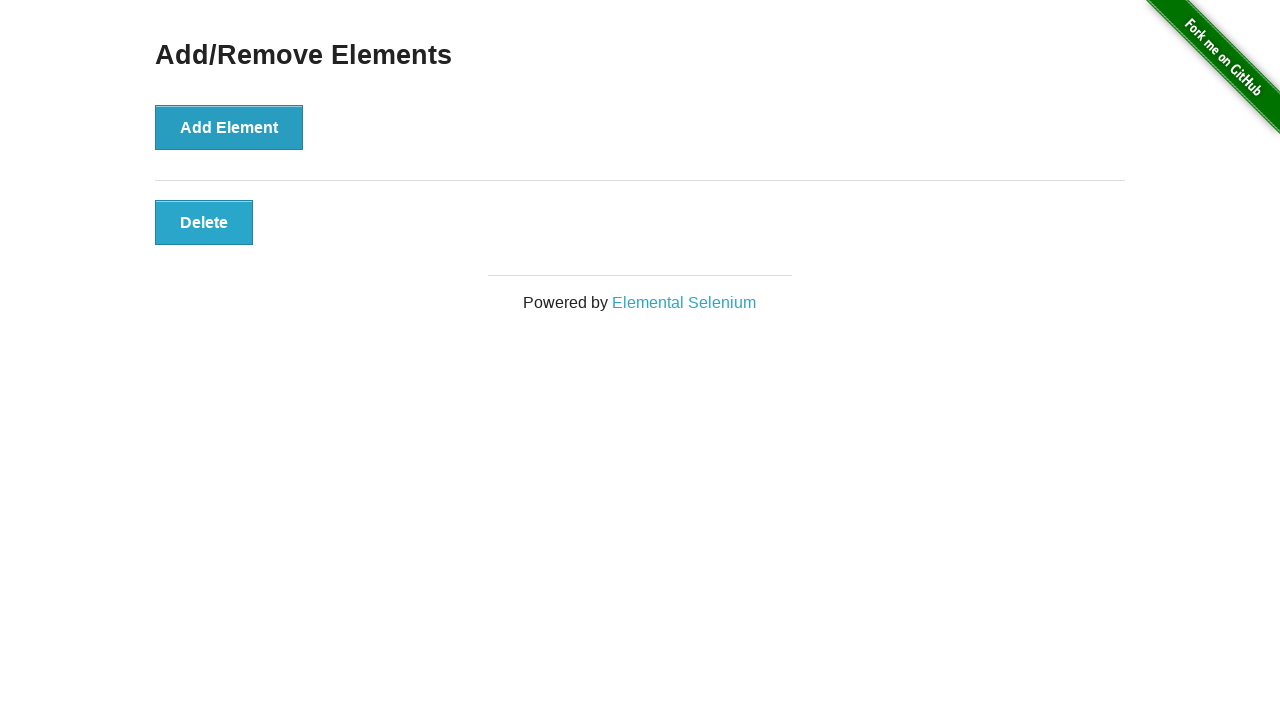

Delete button appeared after adding element
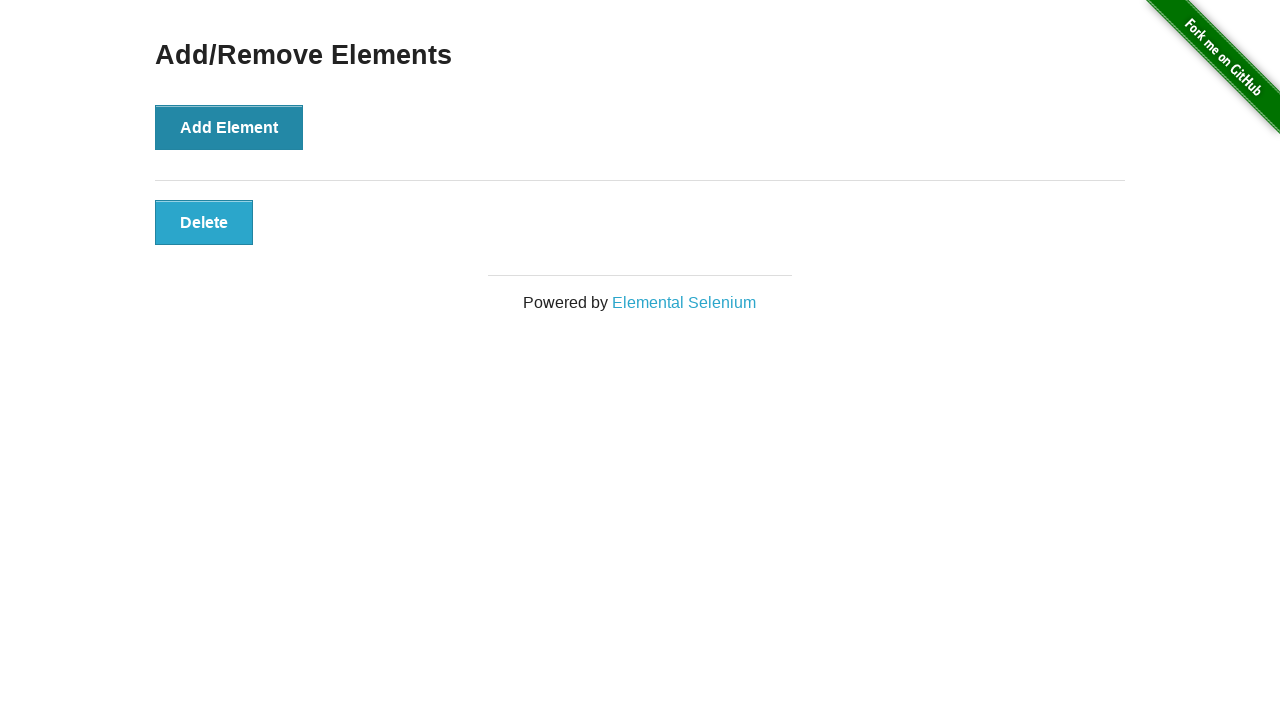

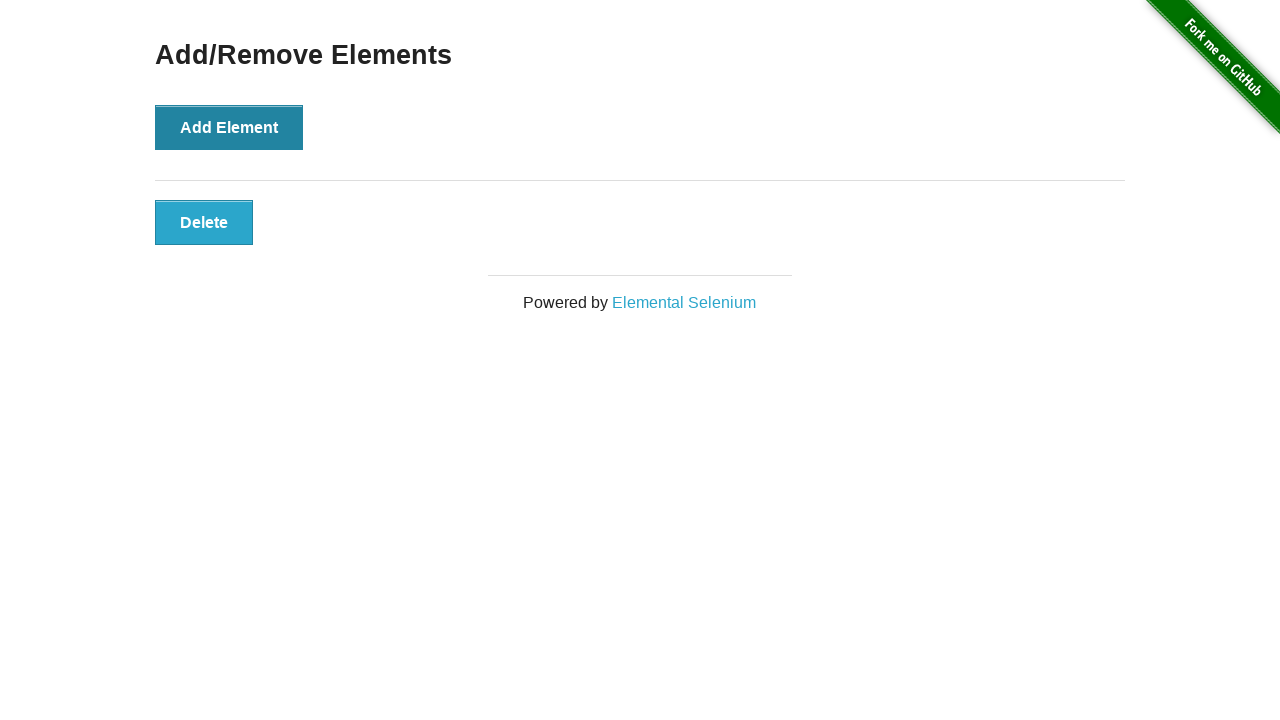